Tests hotel search functionality by entering a location (Warsaw) in the search field, filling an email for newsletter subscription, and submitting the search form.

Starting URL: https://hotel-testlab.coderslab.pl/en/

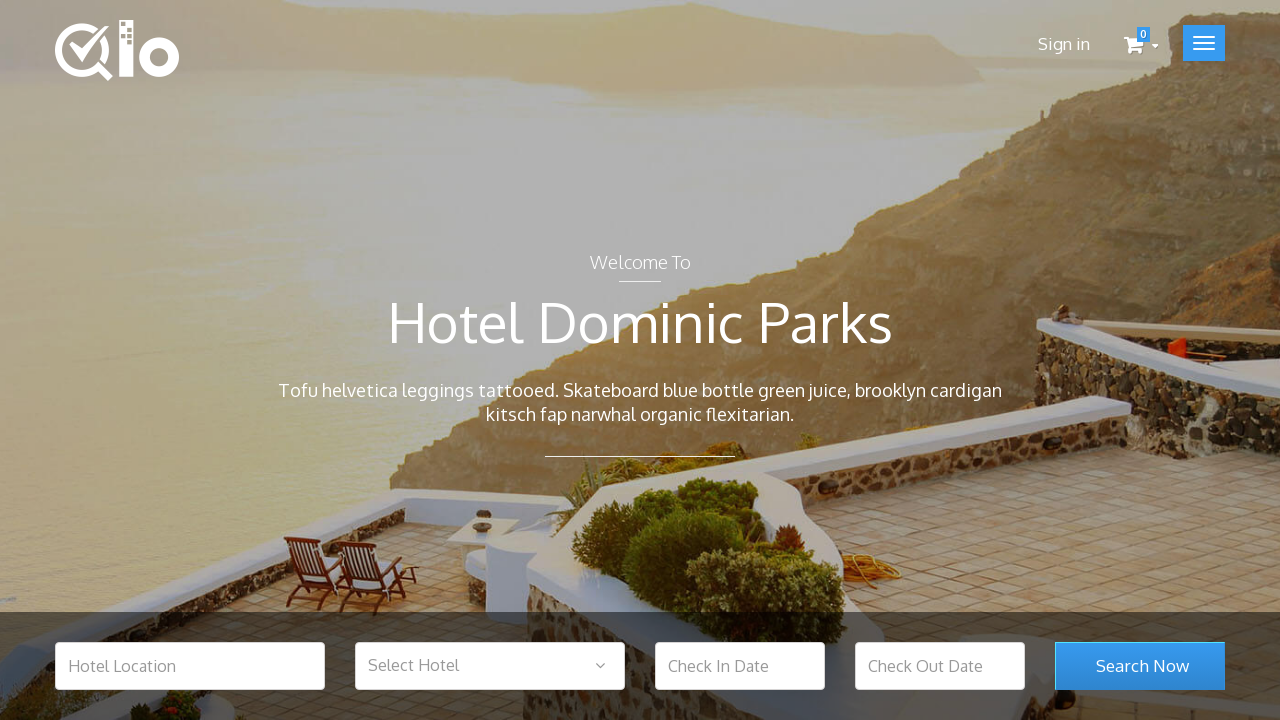

Filled hotel location search field with 'Warsaw' on input[name='hotel_location']
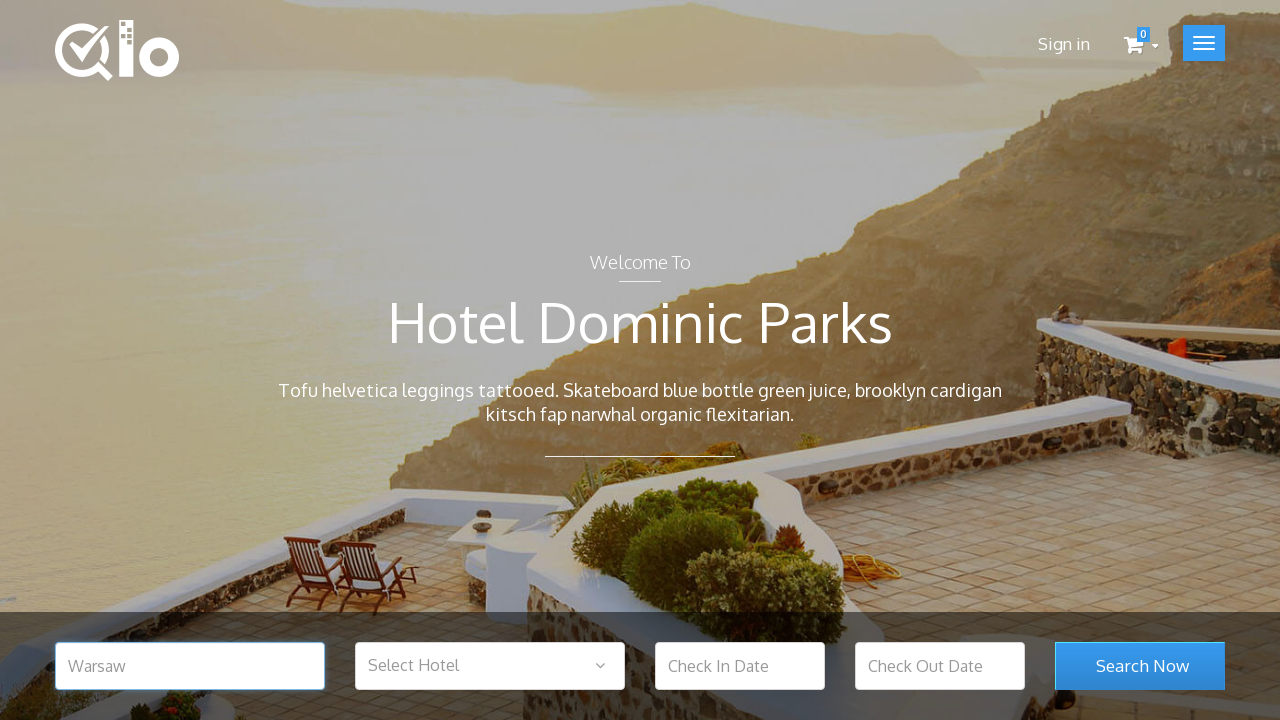

Filled email field with 'test@test.com' for newsletter subscription on input[name='email']
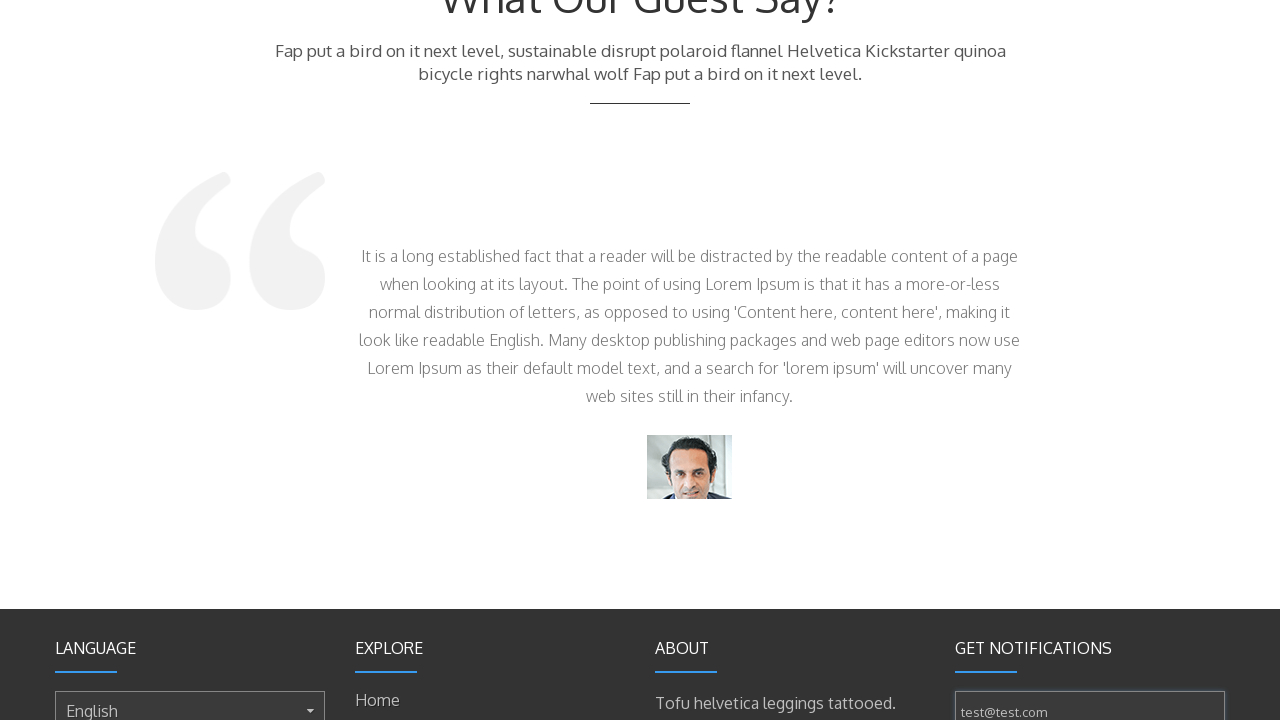

Clicked search form submit button at (1140, 361) on [name='search_room_submit']
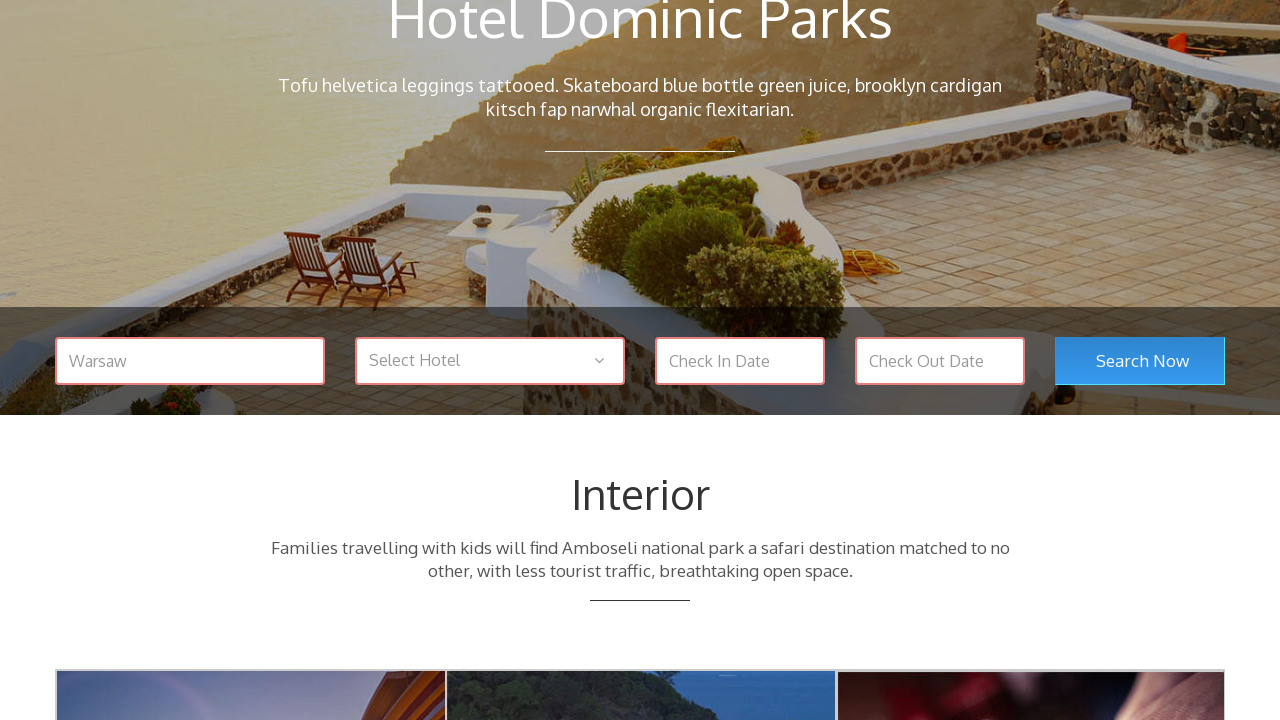

Search results page loaded and network idle
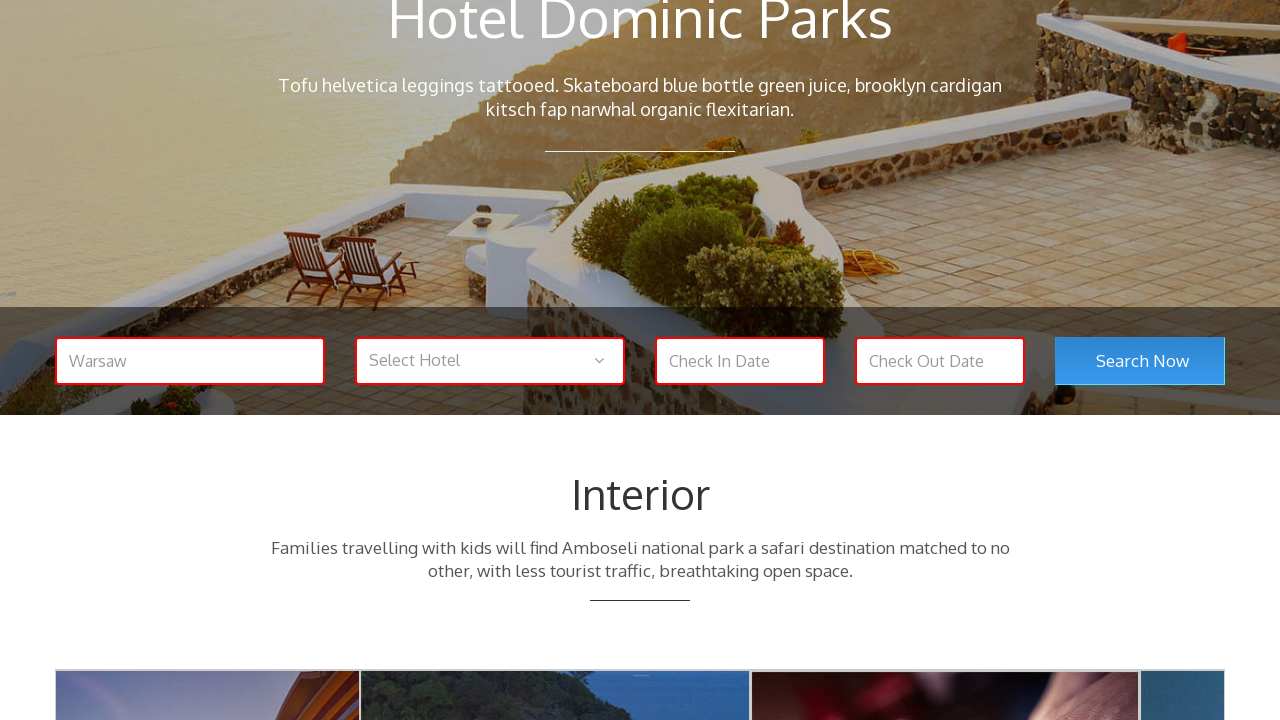

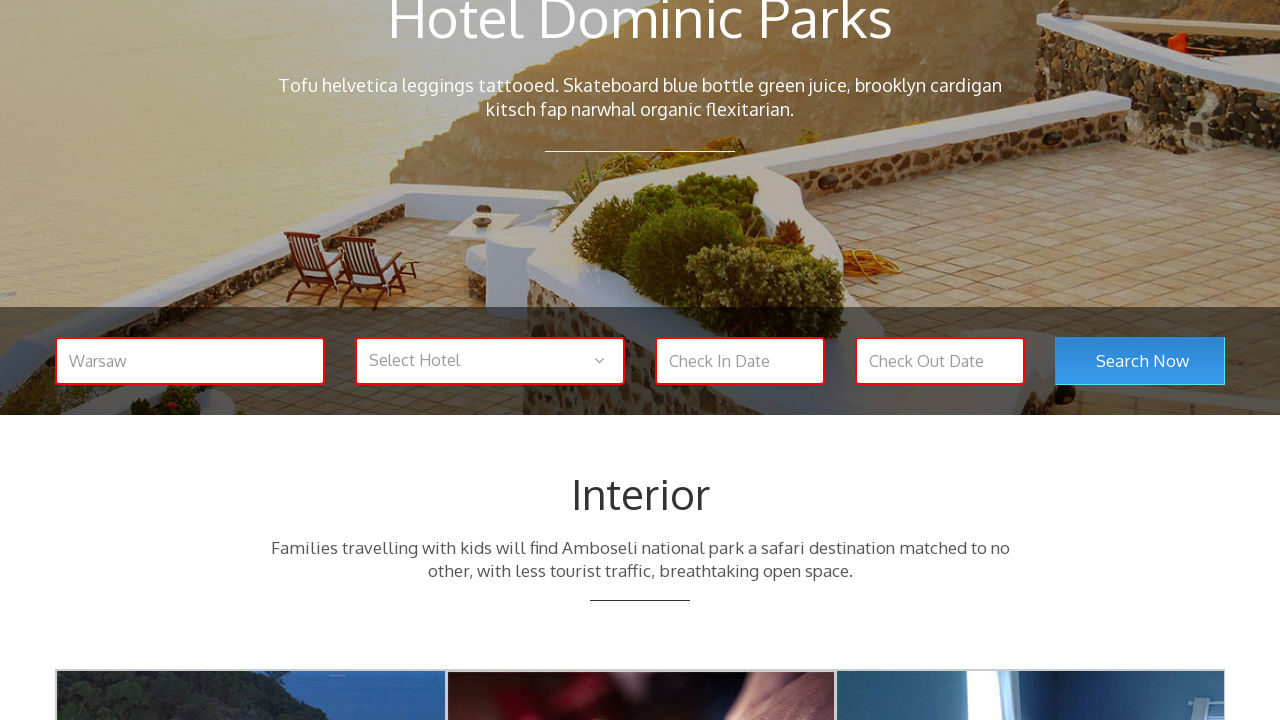